Tests hover functionality by hovering over an avatar image and verifying that additional user information (caption) appears on hover.

Starting URL: http://the-internet.herokuapp.com/hovers

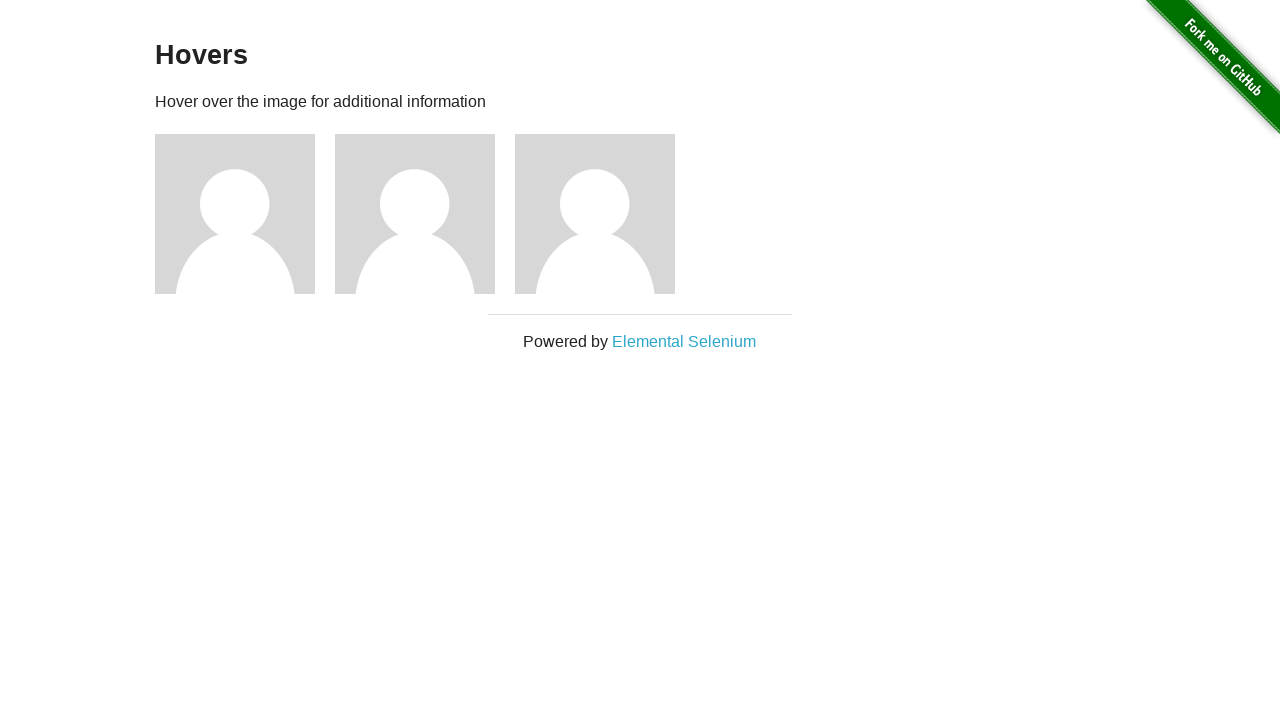

Hovered over the first avatar figure element at (245, 214) on .figure
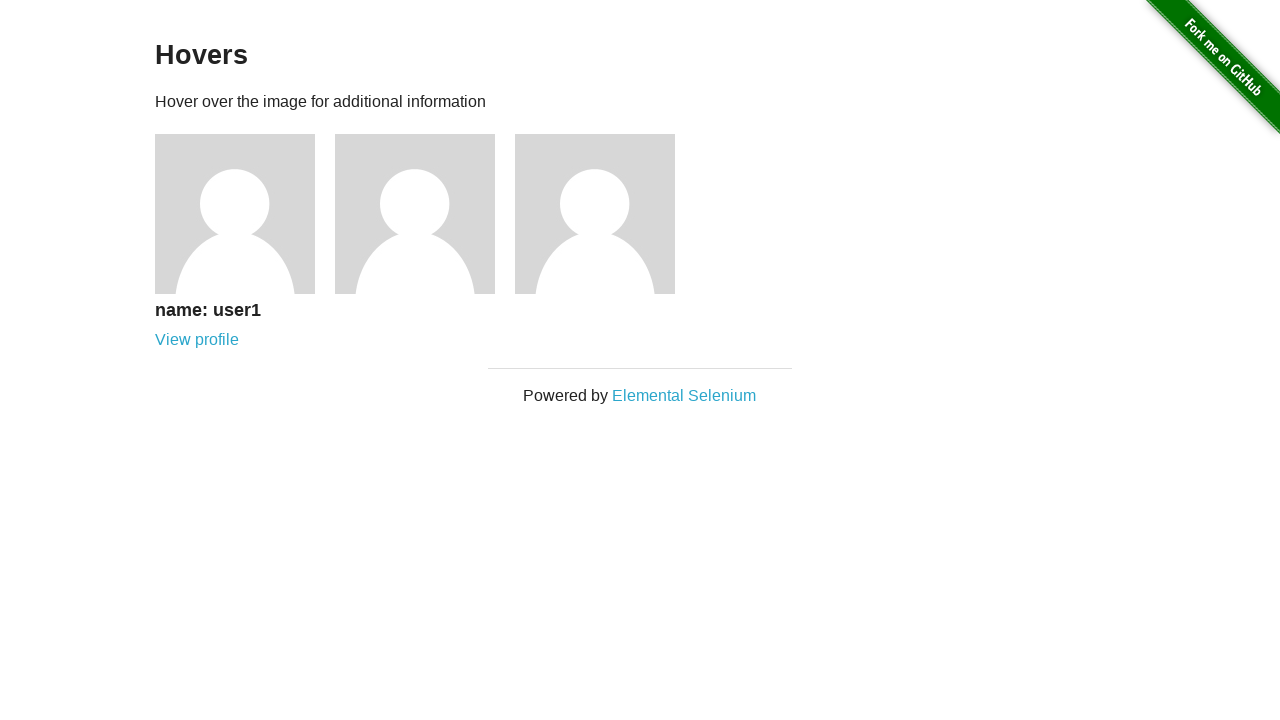

Caption element became visible after hover
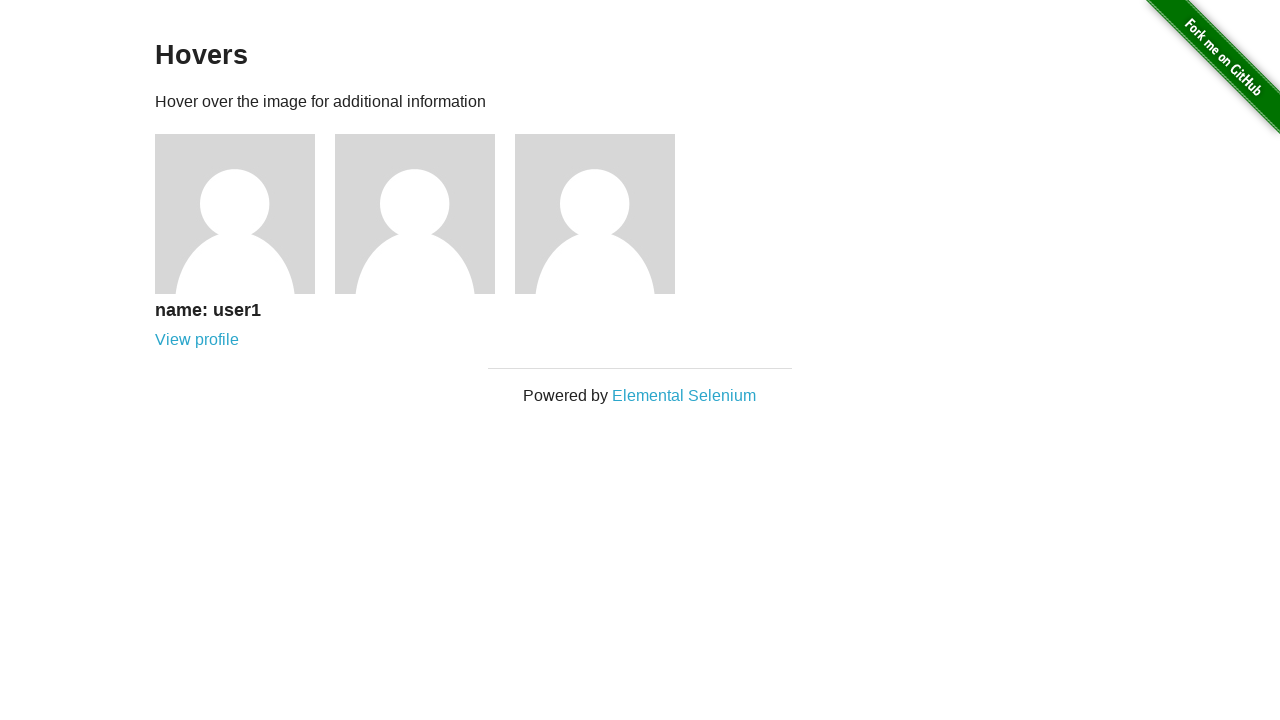

Verified that the figcaption is visible
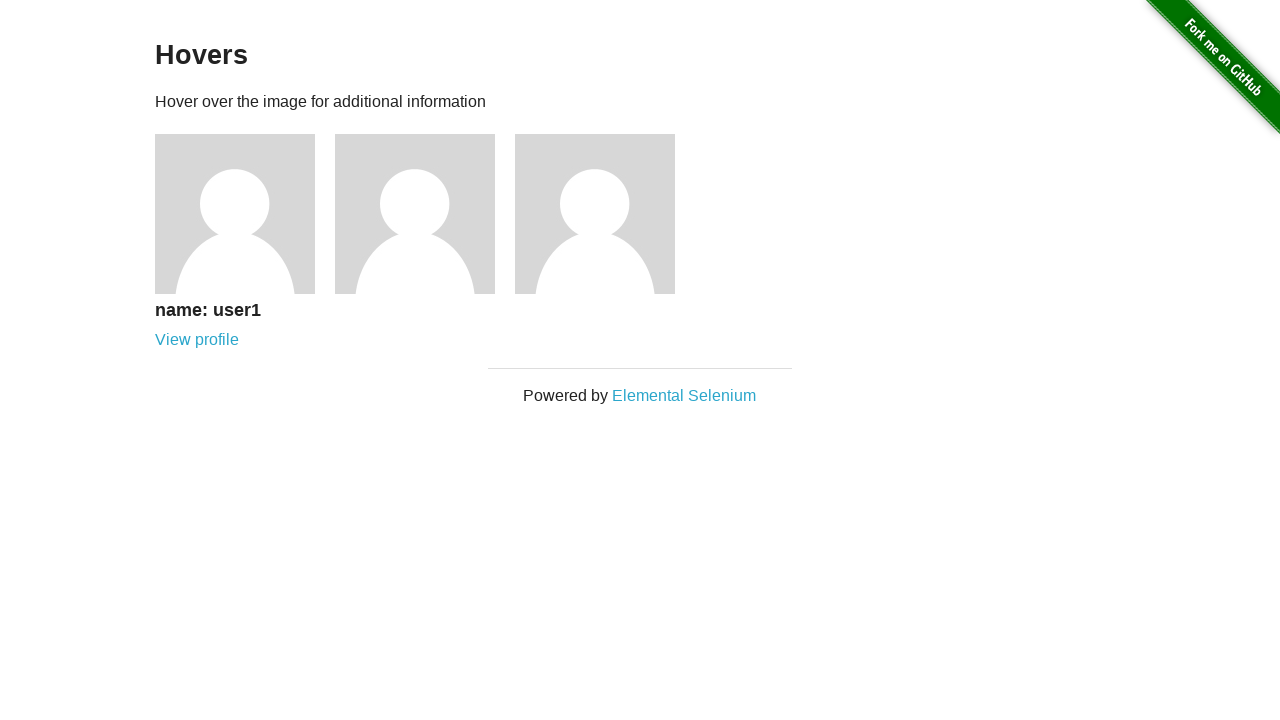

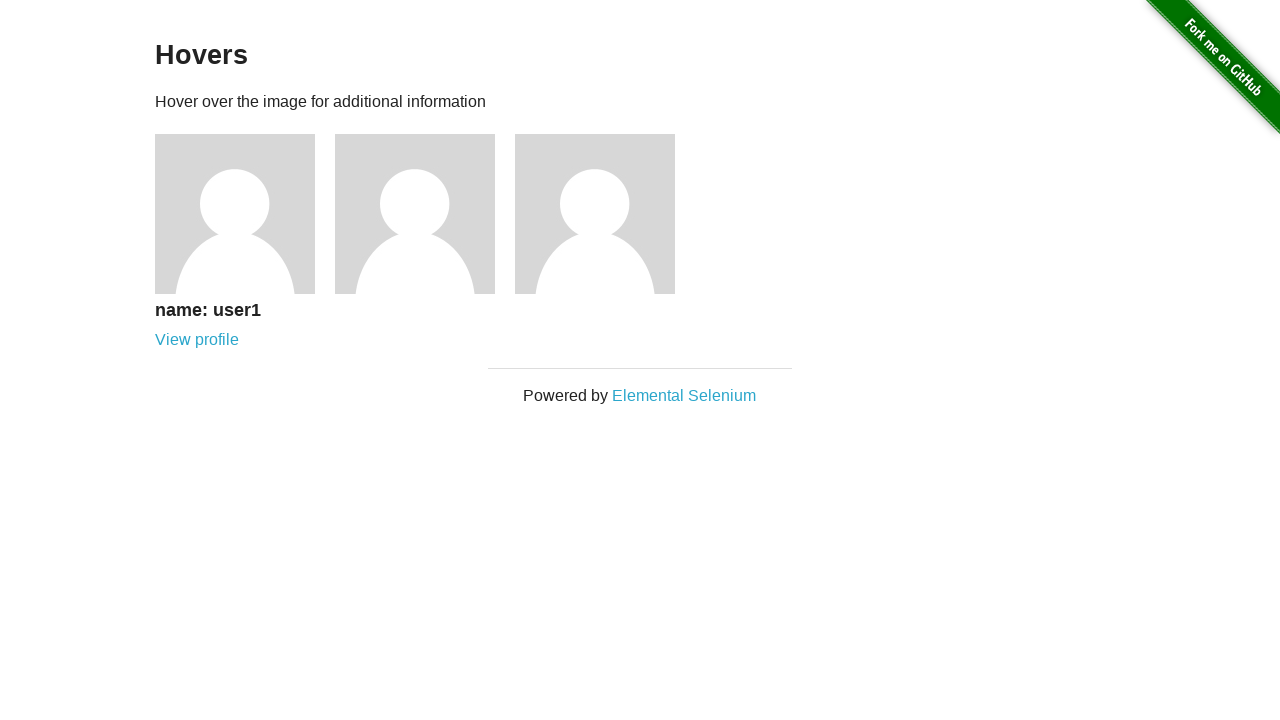